Tests clicking a button with a dynamic ID multiple times on the UI Testing Playground site to verify the button can be located by class selector regardless of its changing ID

Starting URL: http://uitestingplayground.com/dynamicid

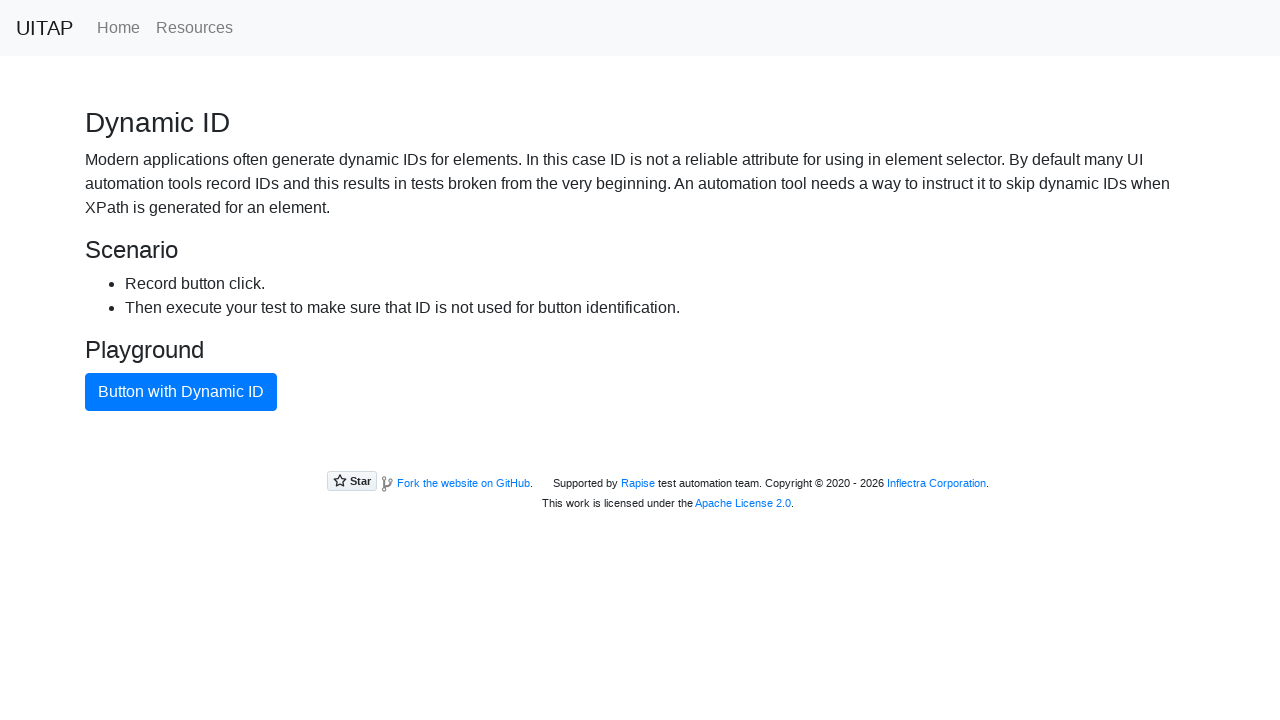

Navigated to UI Testing Playground dynamic ID page
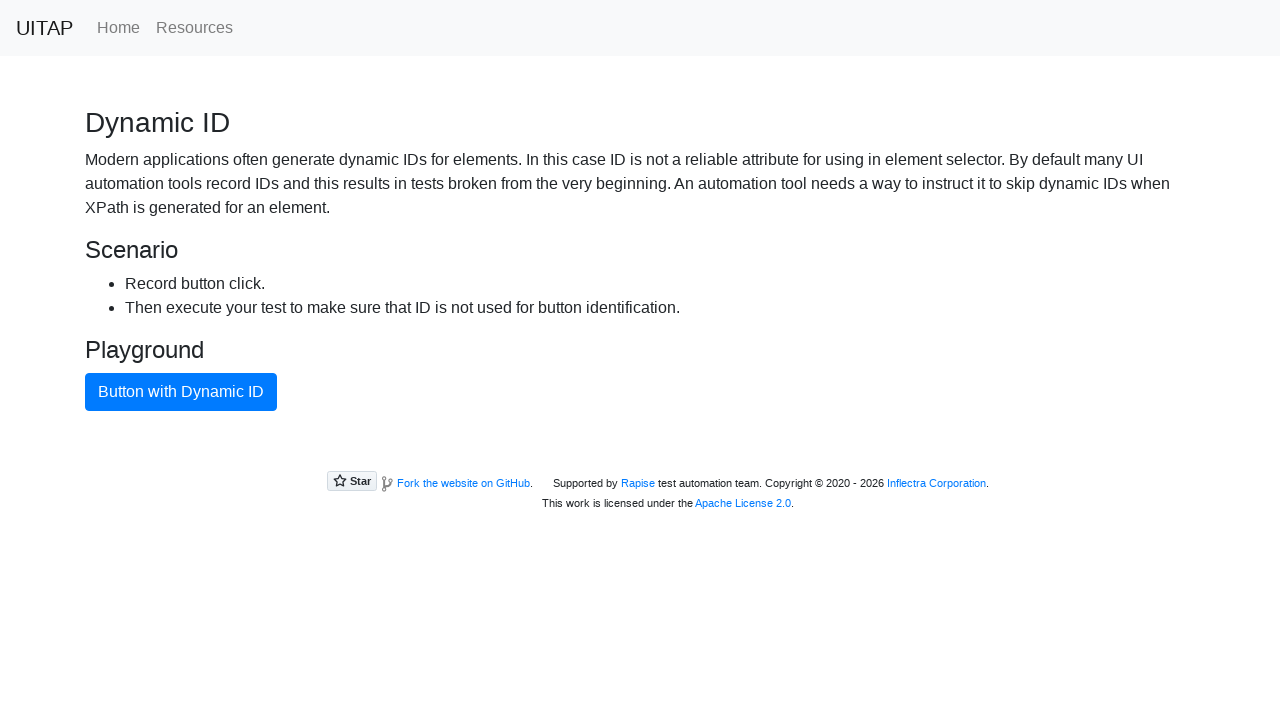

Pressed Enter key on button with dynamic ID on [class='btn btn-primary']
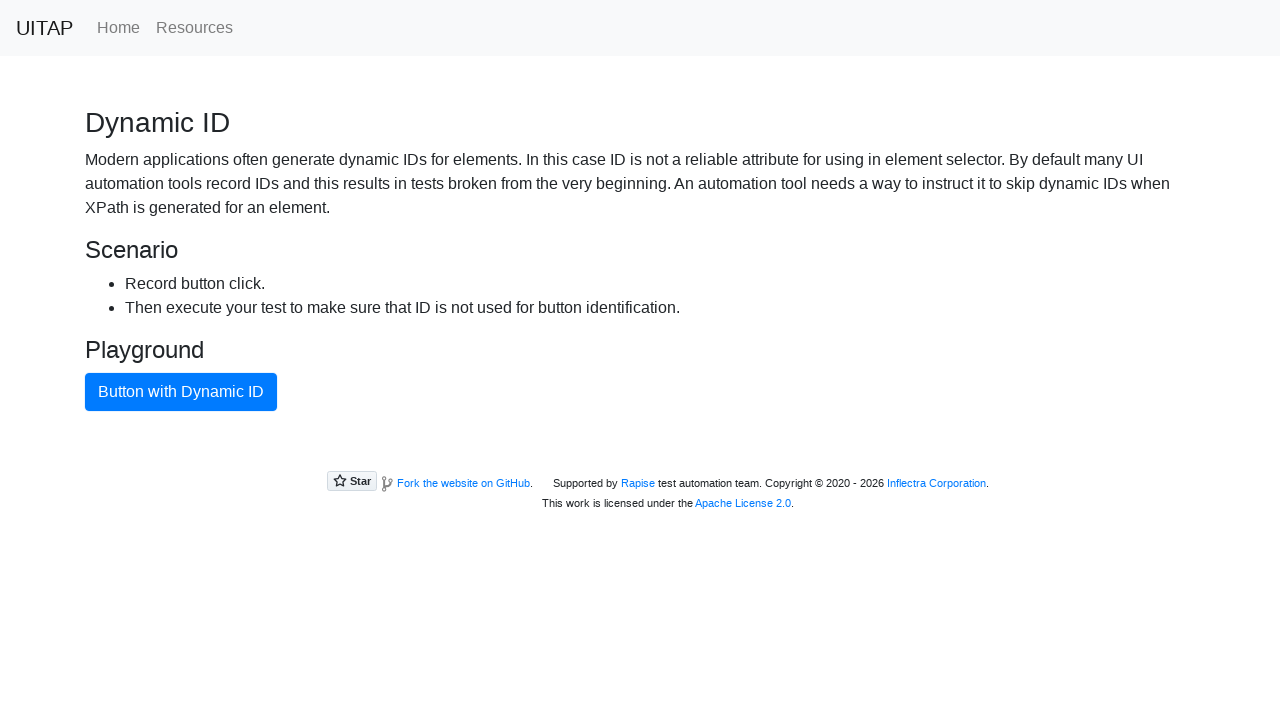

Clicked button with dynamic ID (iteration 1 of 3) at (181, 392) on [class='btn btn-primary']
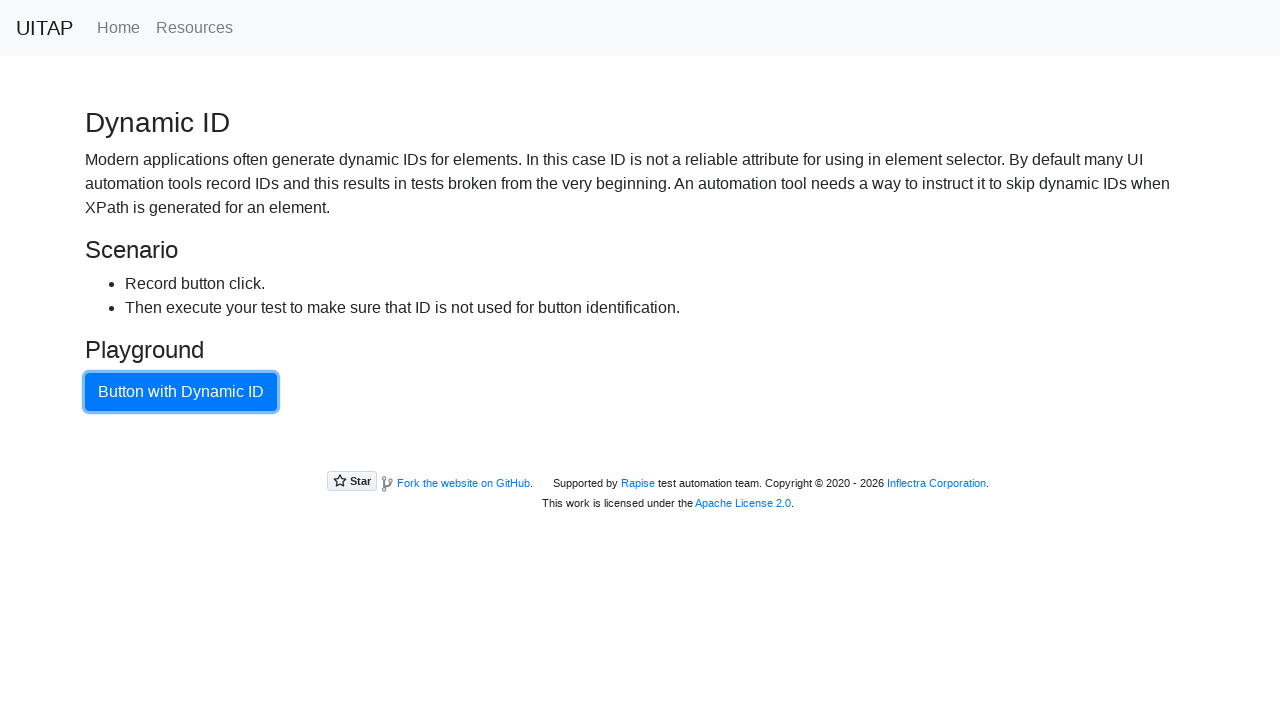

Clicked button with dynamic ID (iteration 2 of 3) at (181, 392) on [class='btn btn-primary']
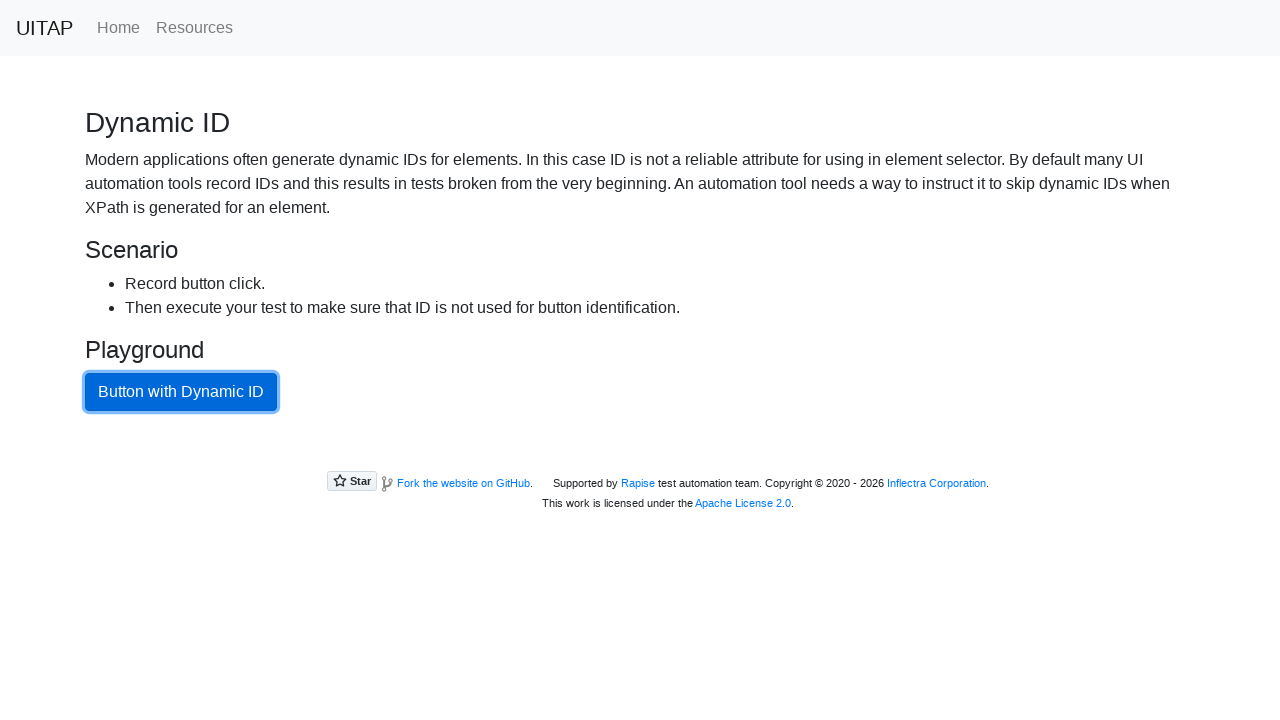

Clicked button with dynamic ID (iteration 3 of 3) at (181, 392) on [class='btn btn-primary']
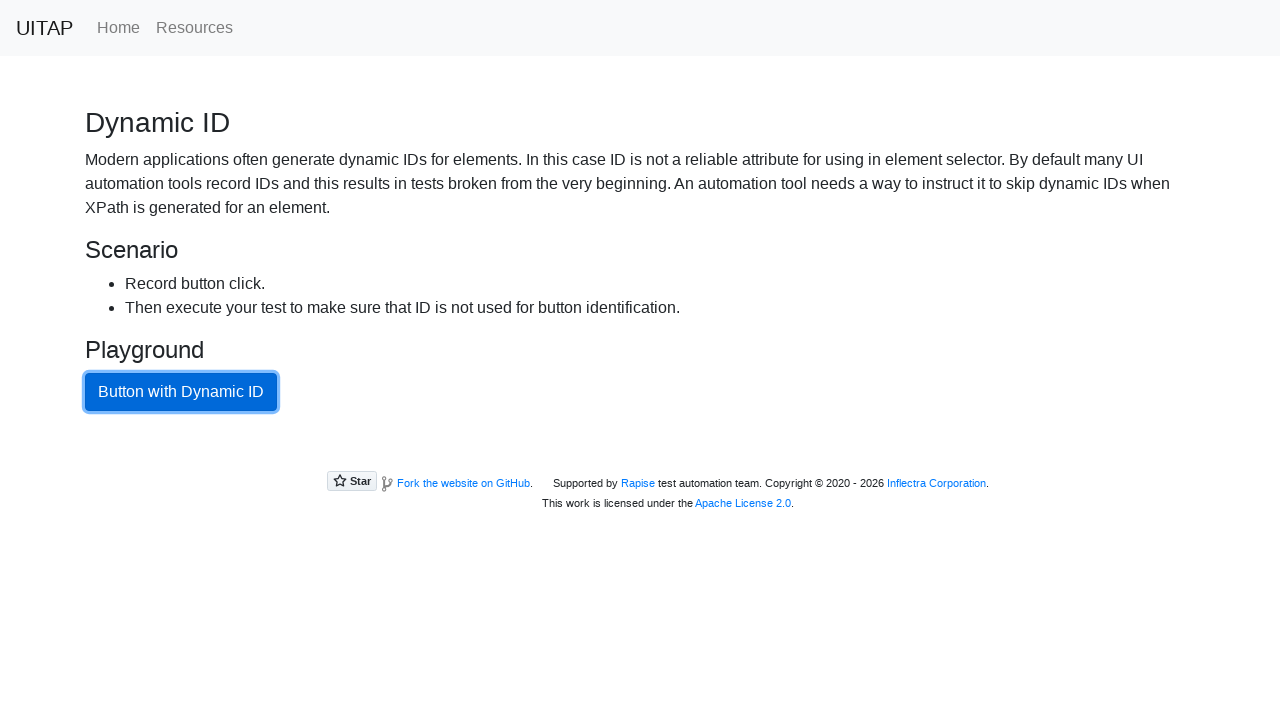

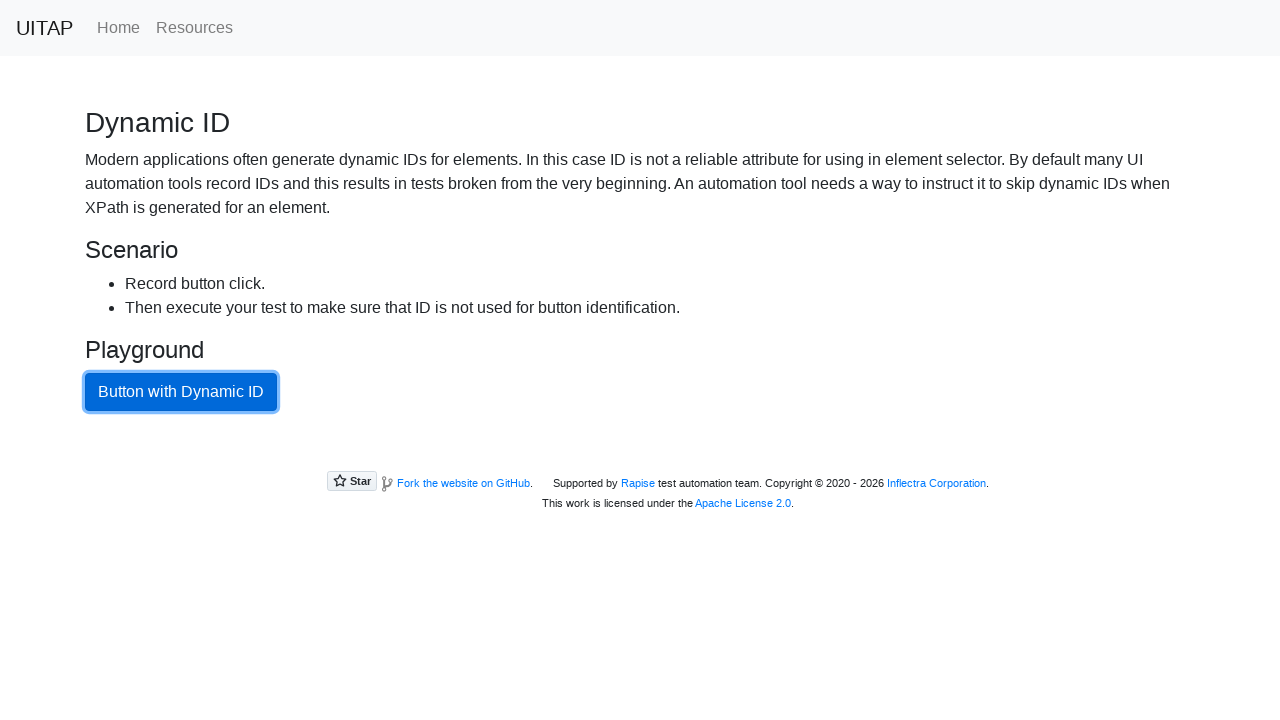